Tests navigation to the Interactions section by clicking on the Interactions card on the homepage

Starting URL: https://demoqa.com/

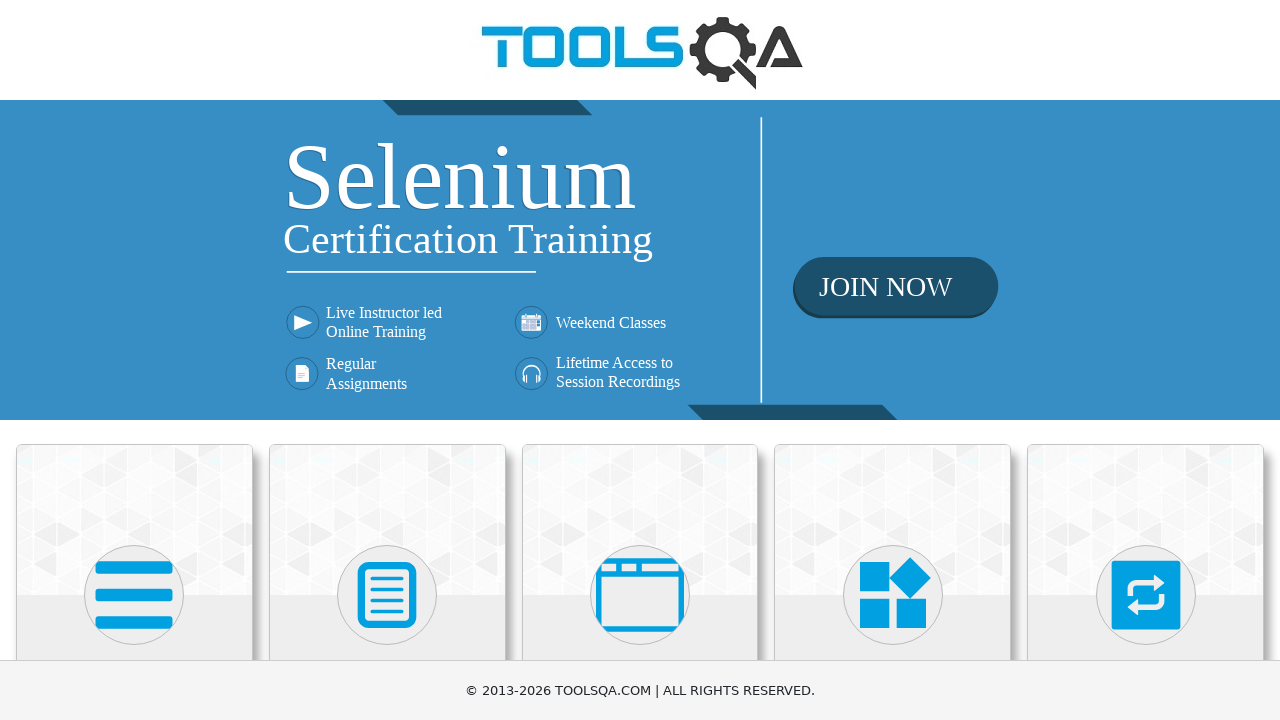

Clicked on Interactions card on homepage at (1146, 360) on xpath=//h5[text()='Interactions']
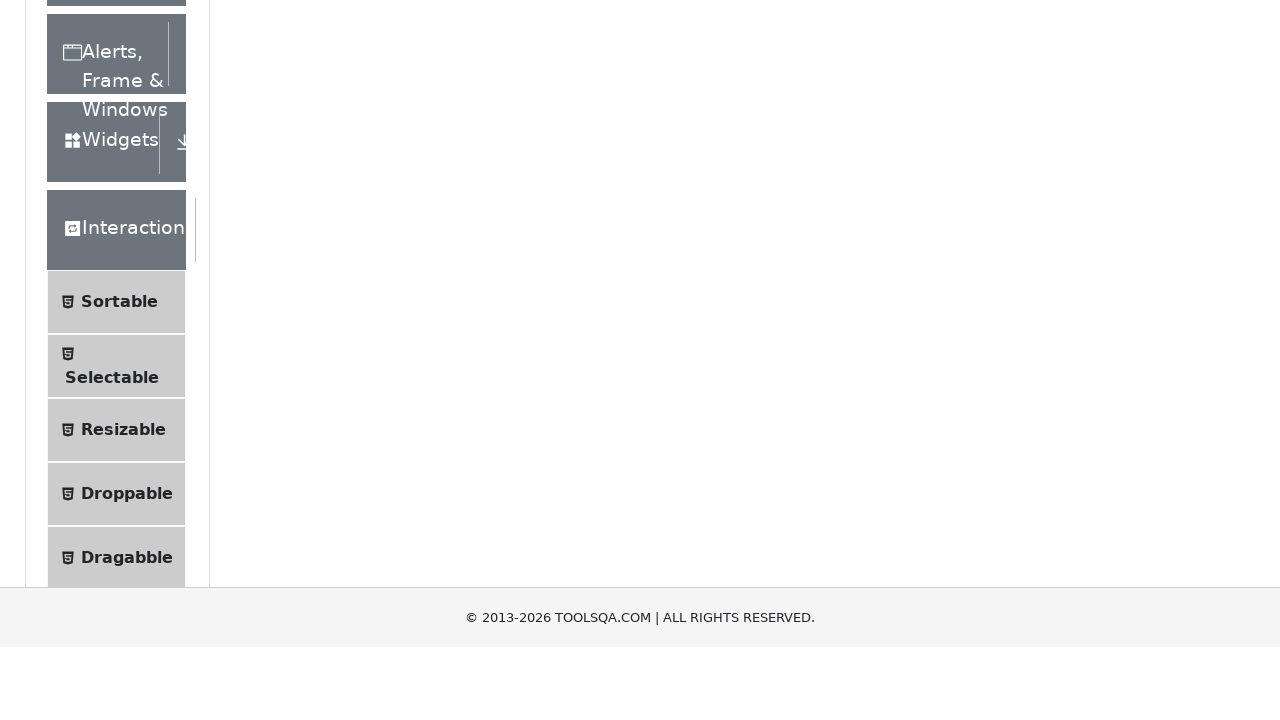

Waited for navigation to Interactions page
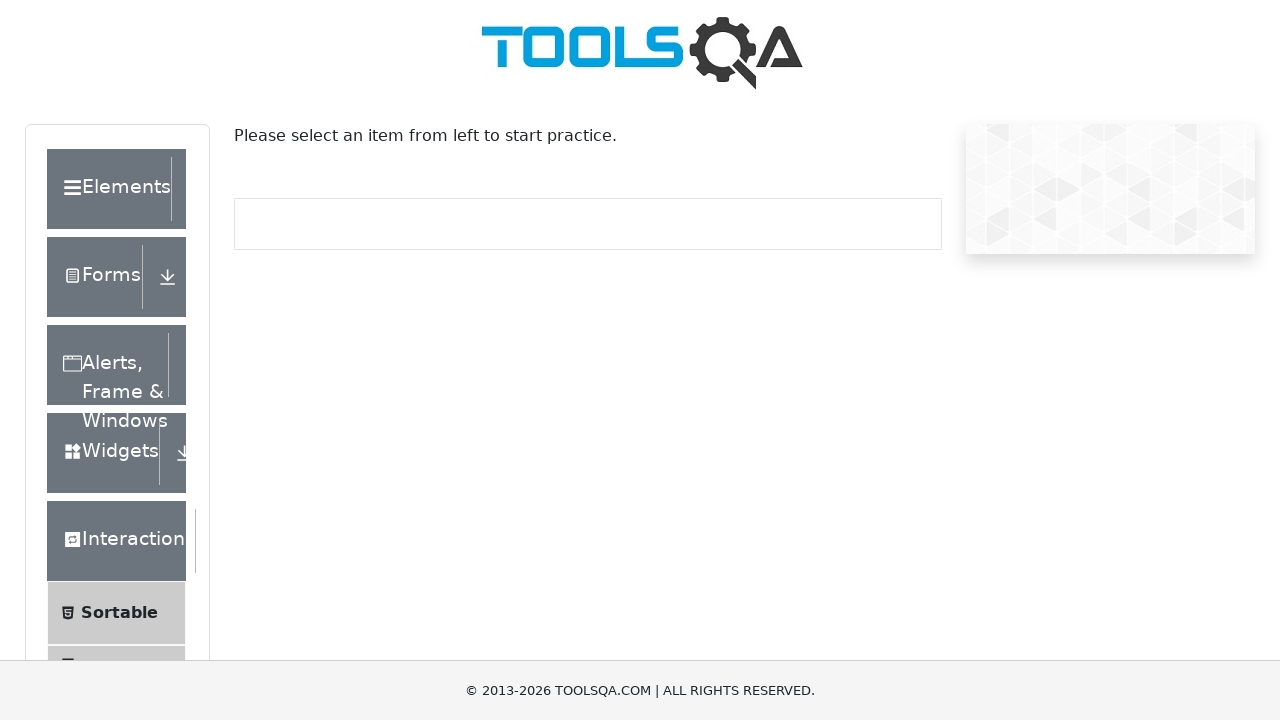

Verified URL contains 'interaction'
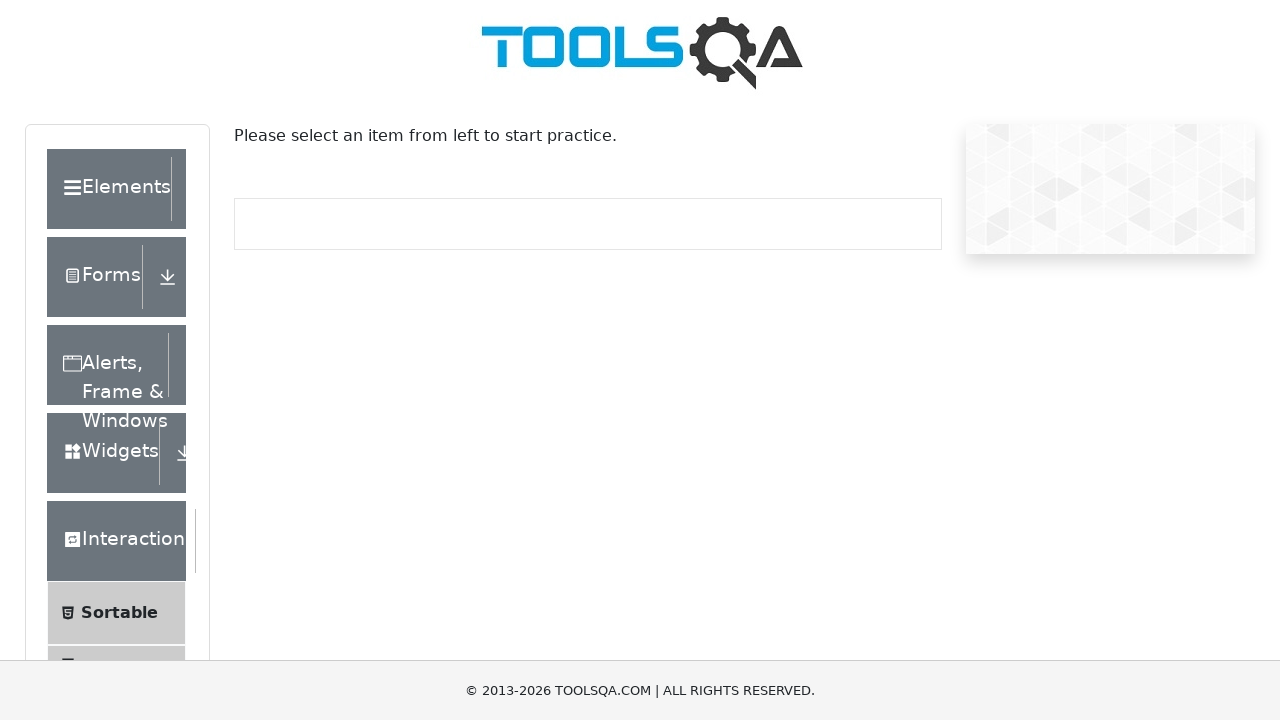

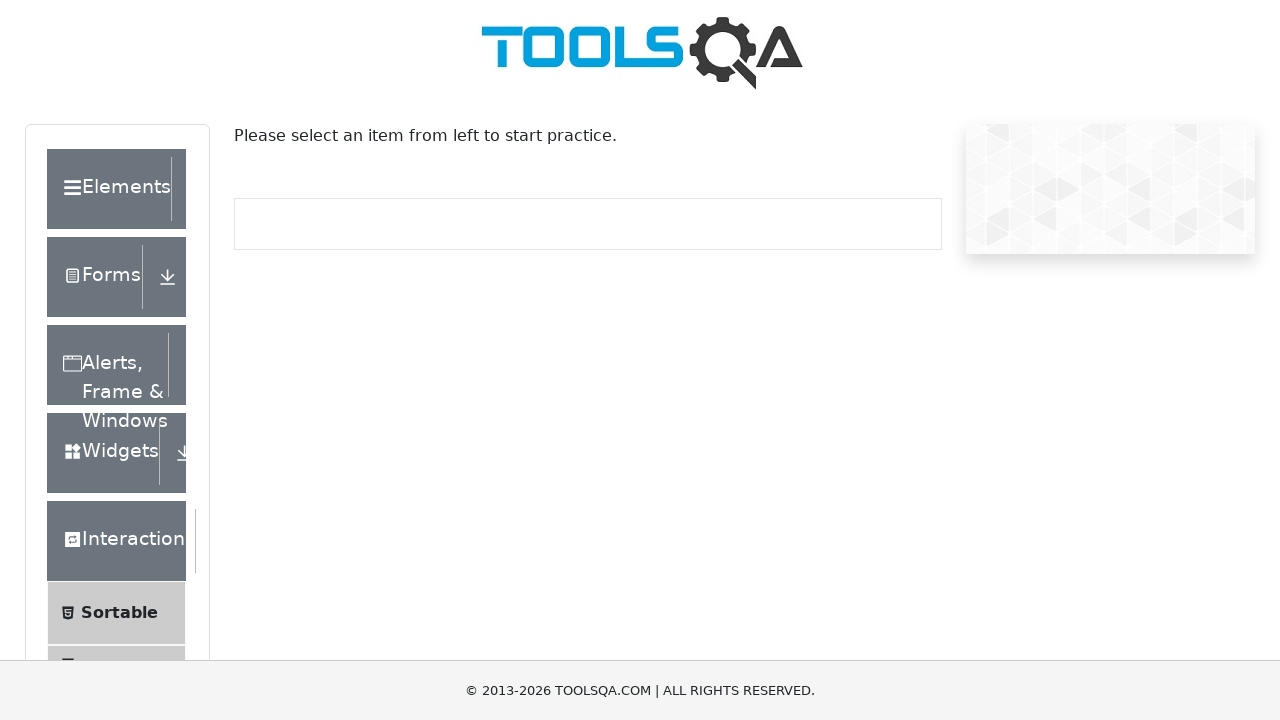